Navigates to Playwright documentation site and verifies the main heading text

Starting URL: http://playwright.dev

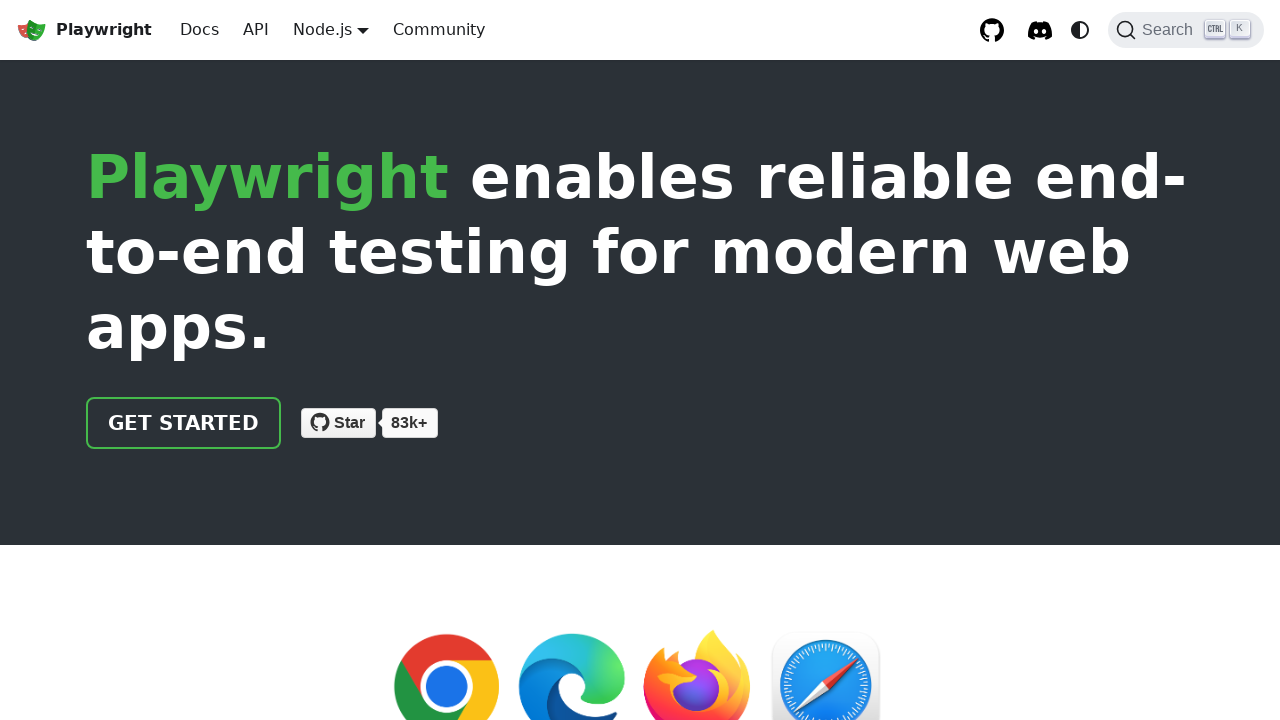

Clicked Tasks link to navigate to tasks page
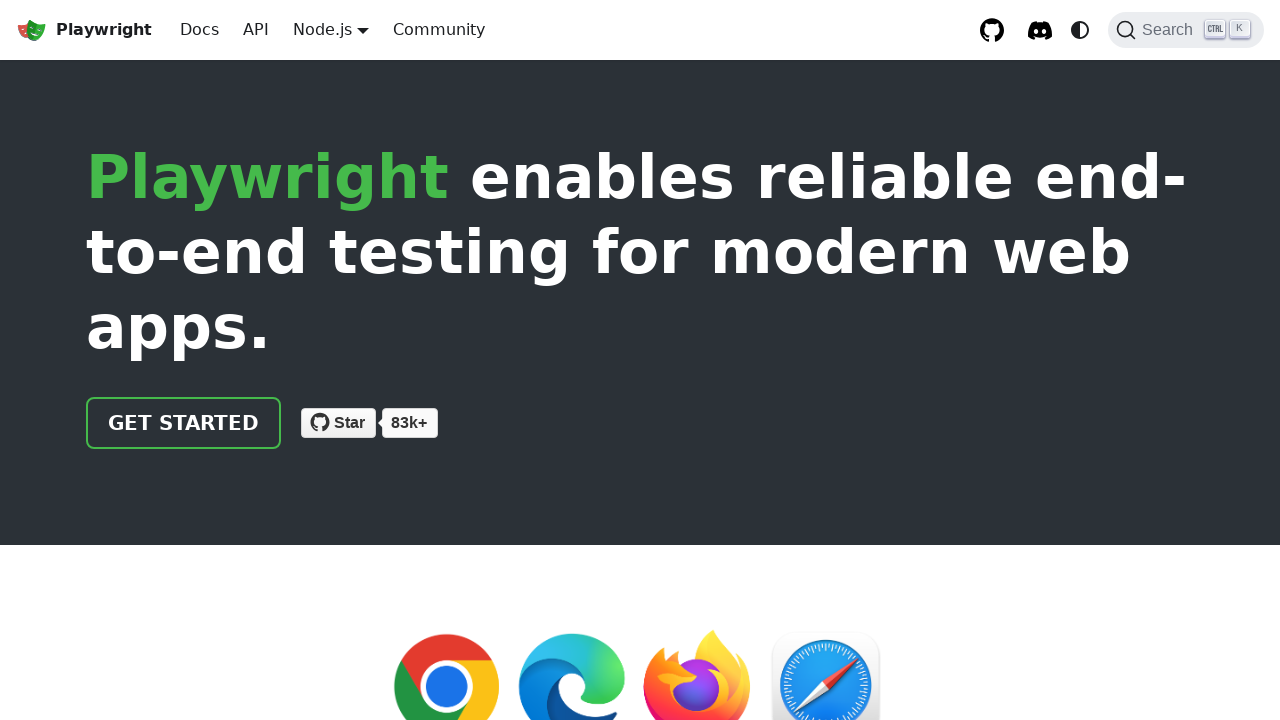

Navigated to tasks page and URL contains /en/tasks
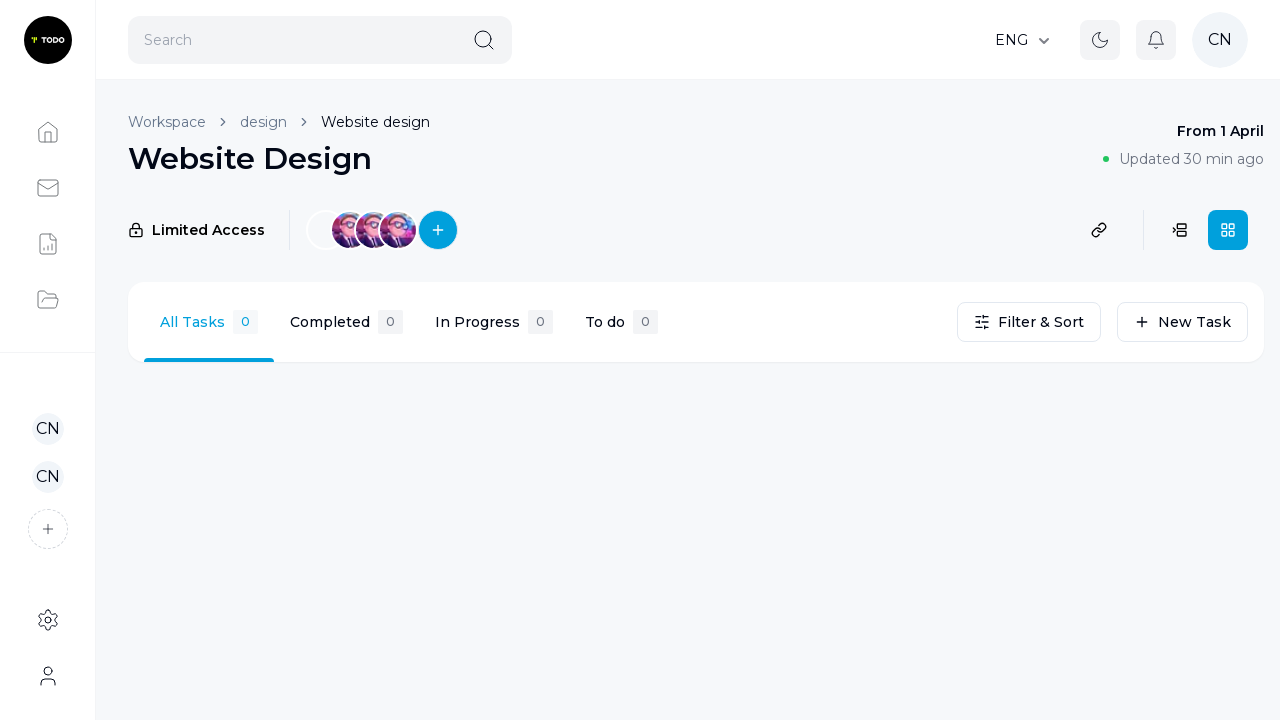

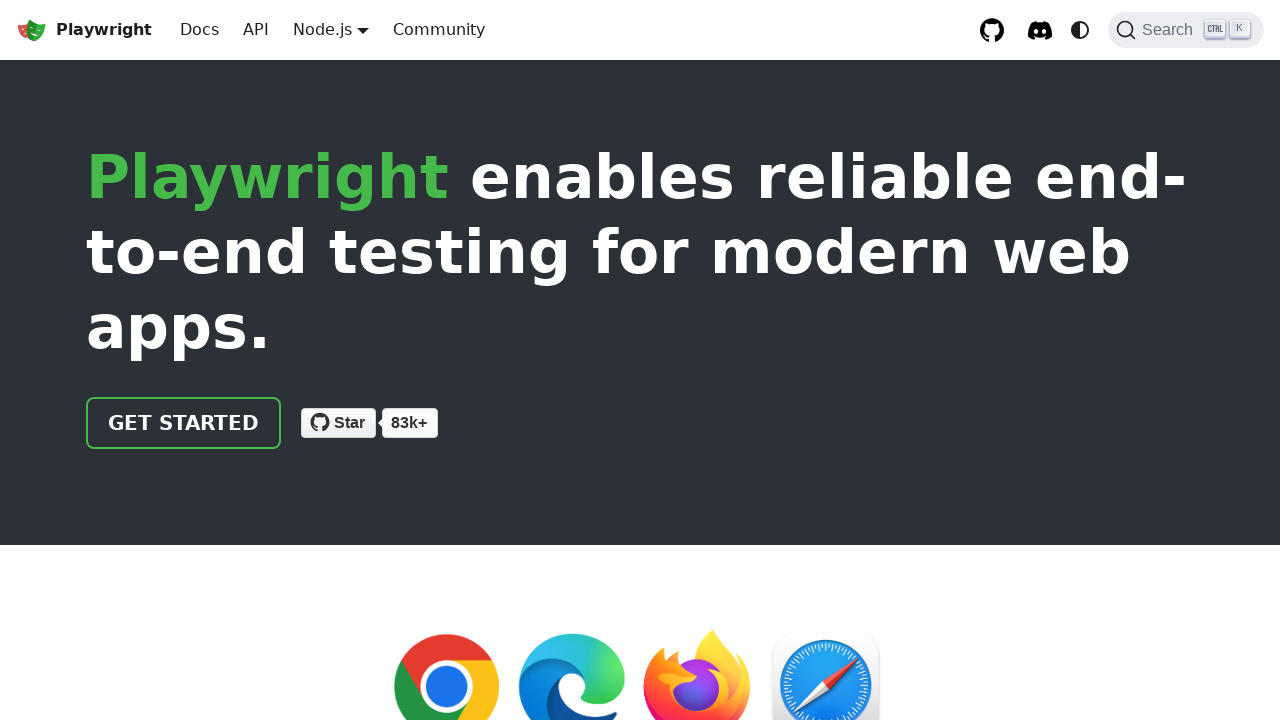